Tests handling a new browser window by clicking a button to open a new page, filling an email field on the new page, then clicking the home icon on the original page.

Starting URL: https://leafground.com/window.xhtml

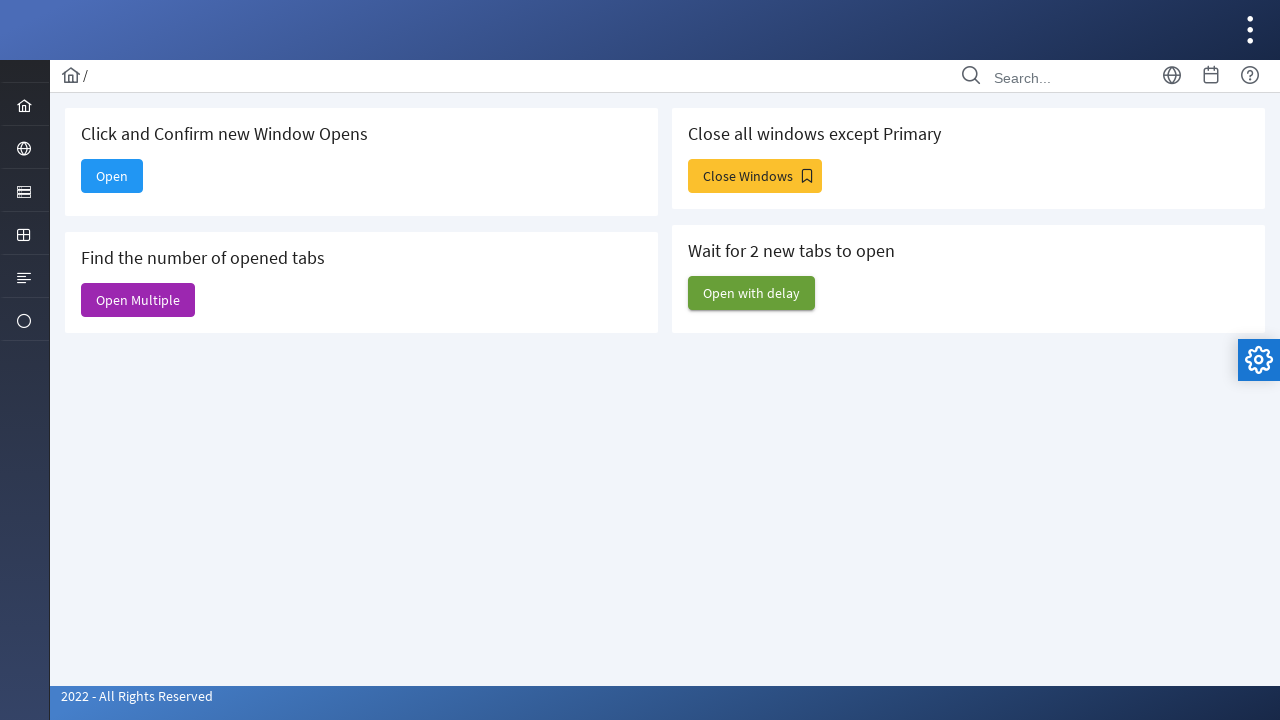

Clicked 'Open' button to open new window at (112, 176) on internal:text="Open"s
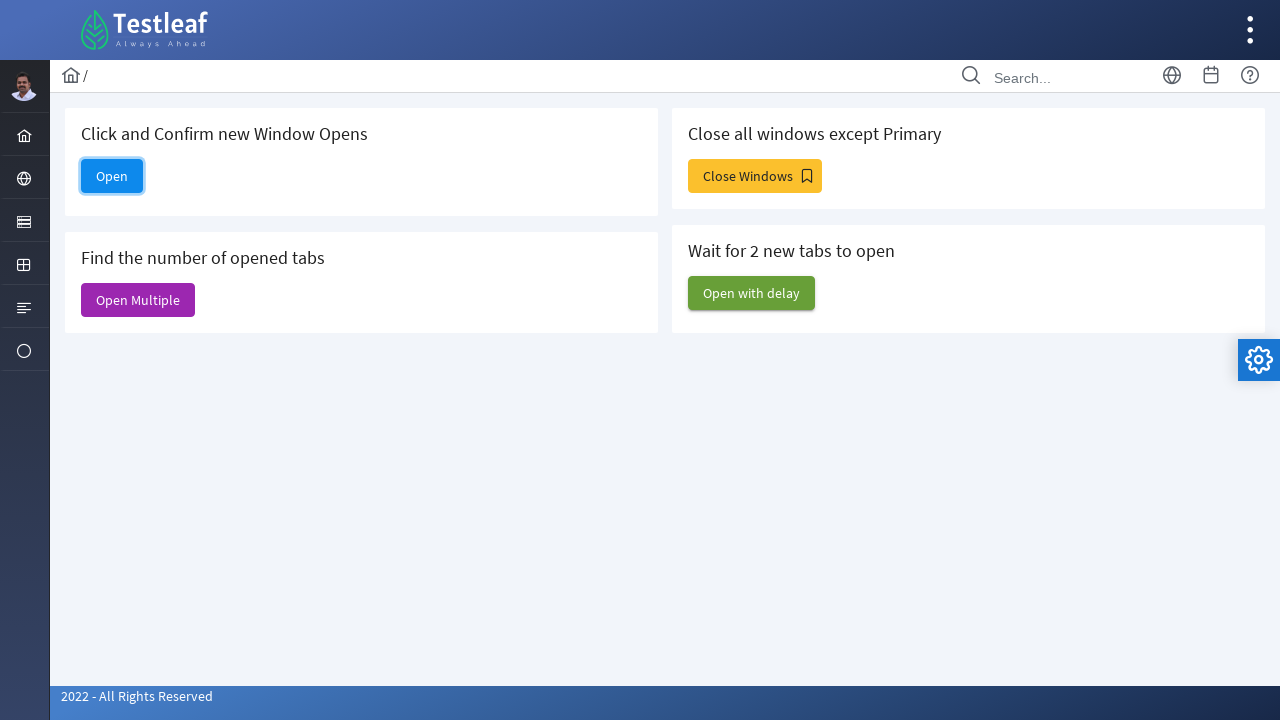

New page/window opened successfully
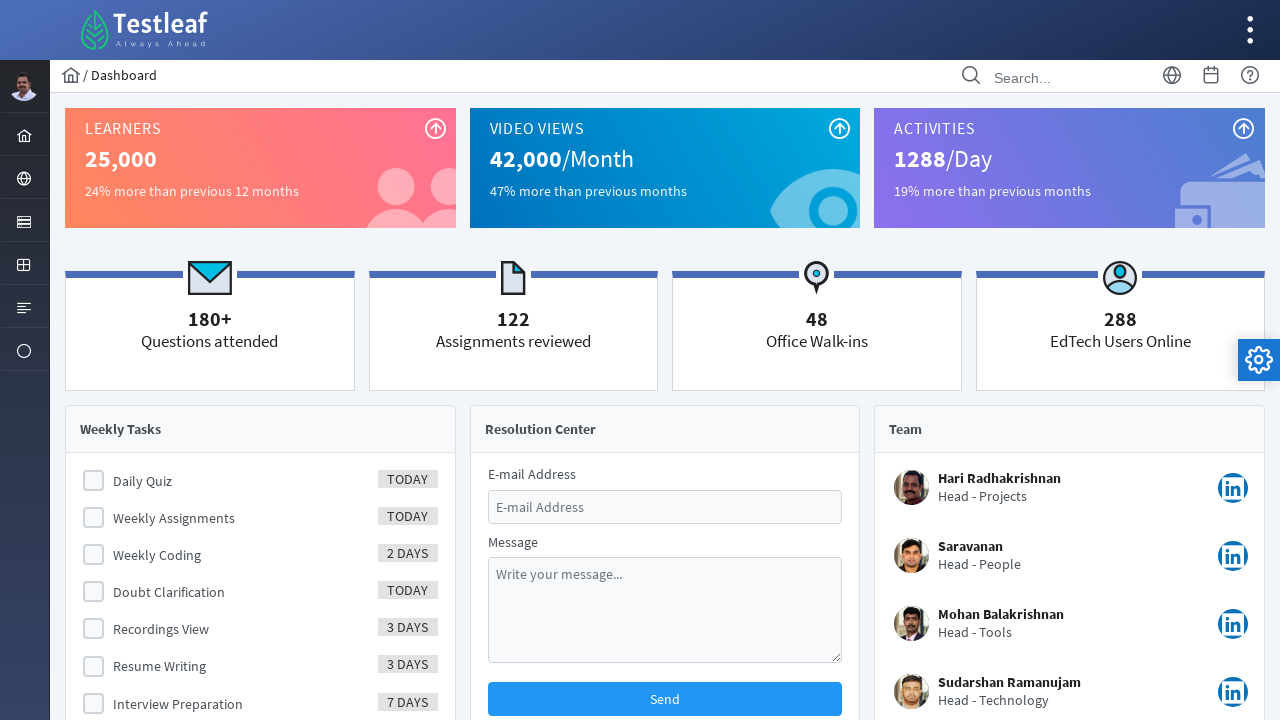

Filled email field with 'kavitha@gmail.com' on new page on [placeholder='E-mail Address']
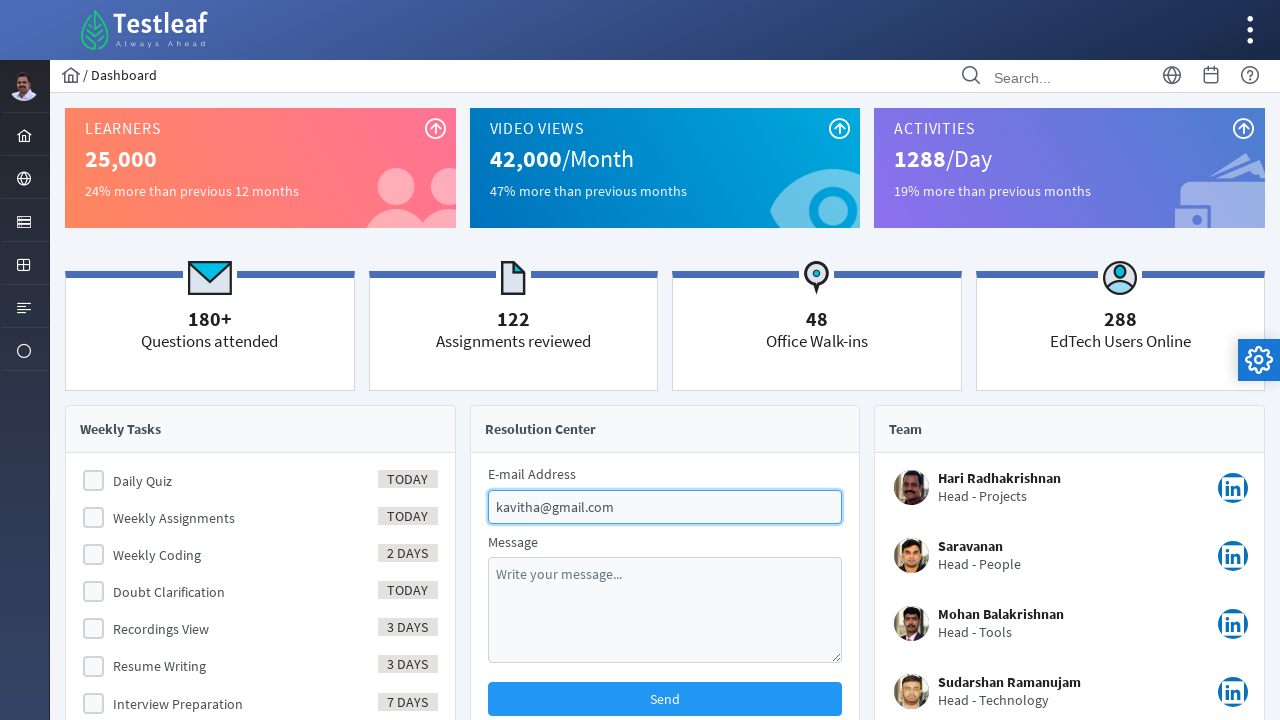

Clicked home icon on original page at (24, 136) on i[class='pi pi-home layout-menuitem-icon']
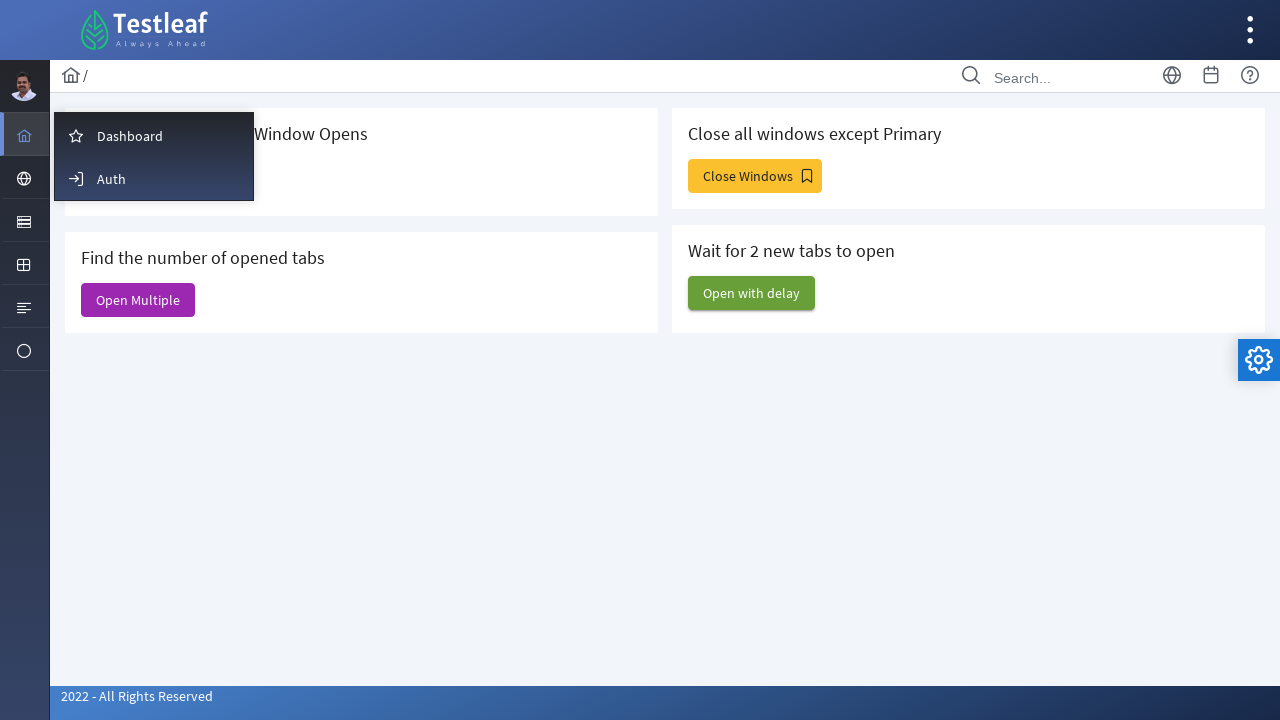

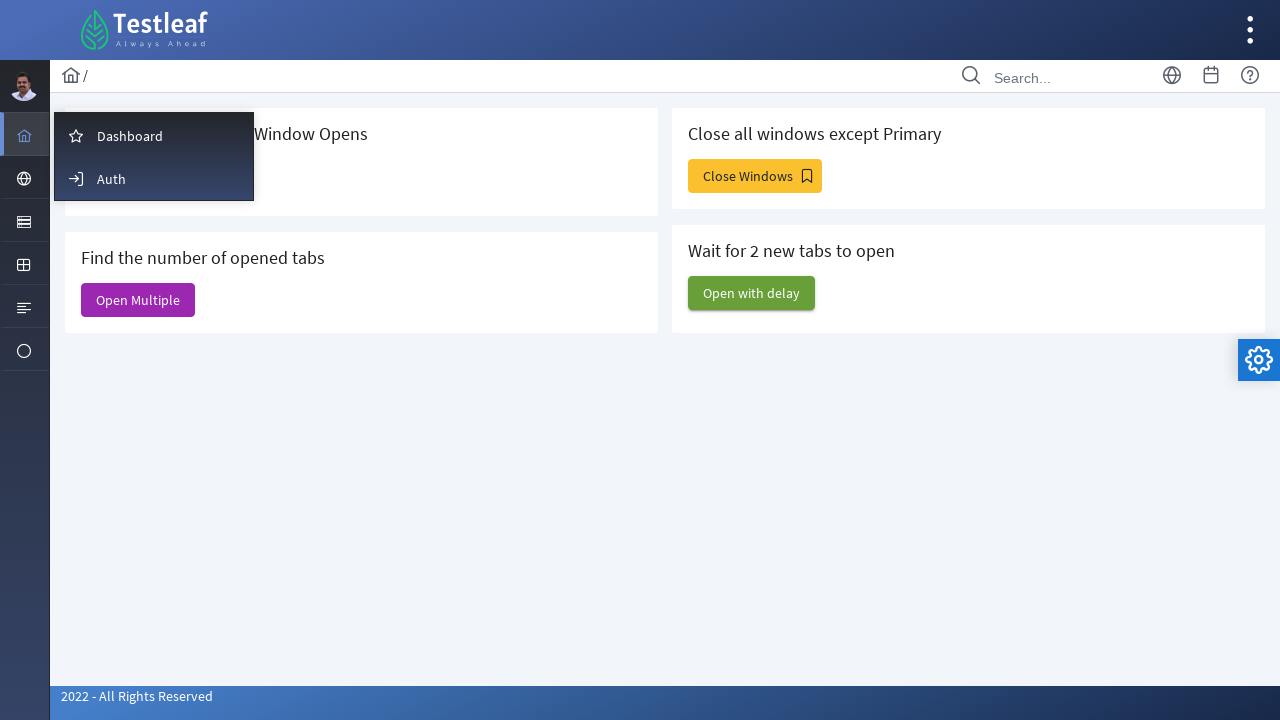